Fills out a form with name, email, password and selects gender from dropdown

Starting URL: https://rahulshettyacademy.com/angularpractice/

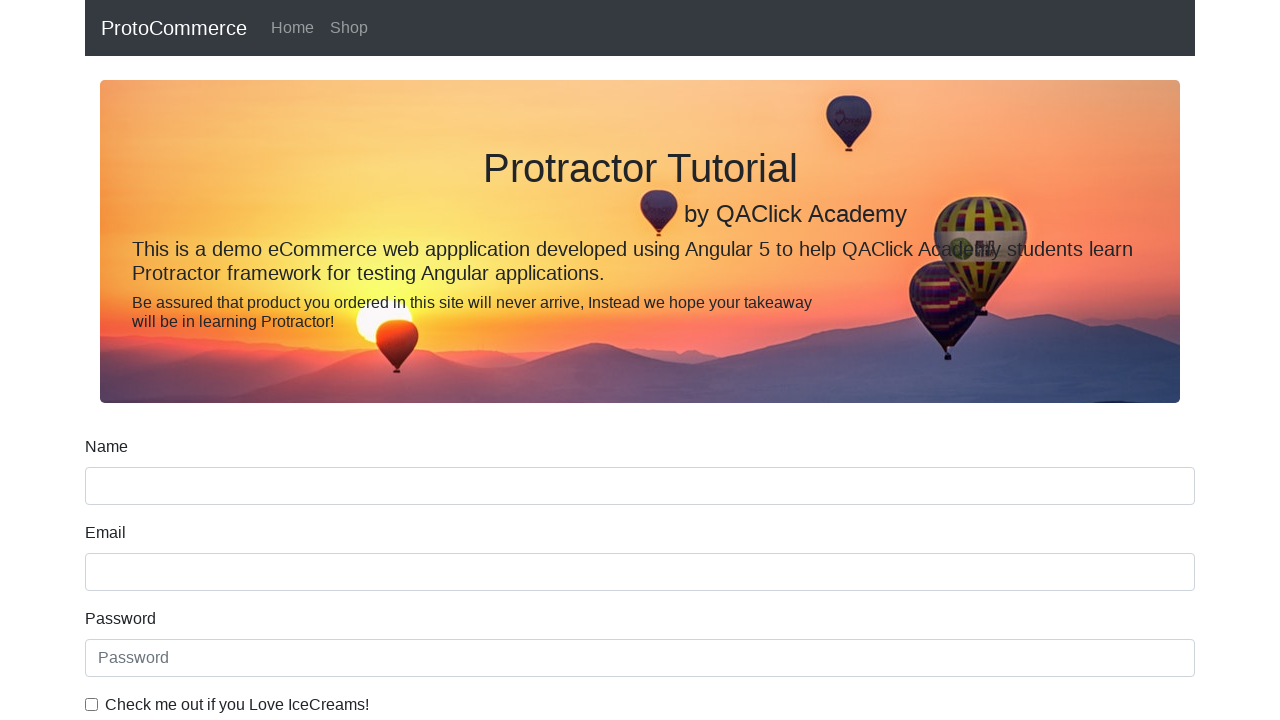

Filled name field with 'Krishnaveni' on //div[@class='form-group']//input[@name='name']
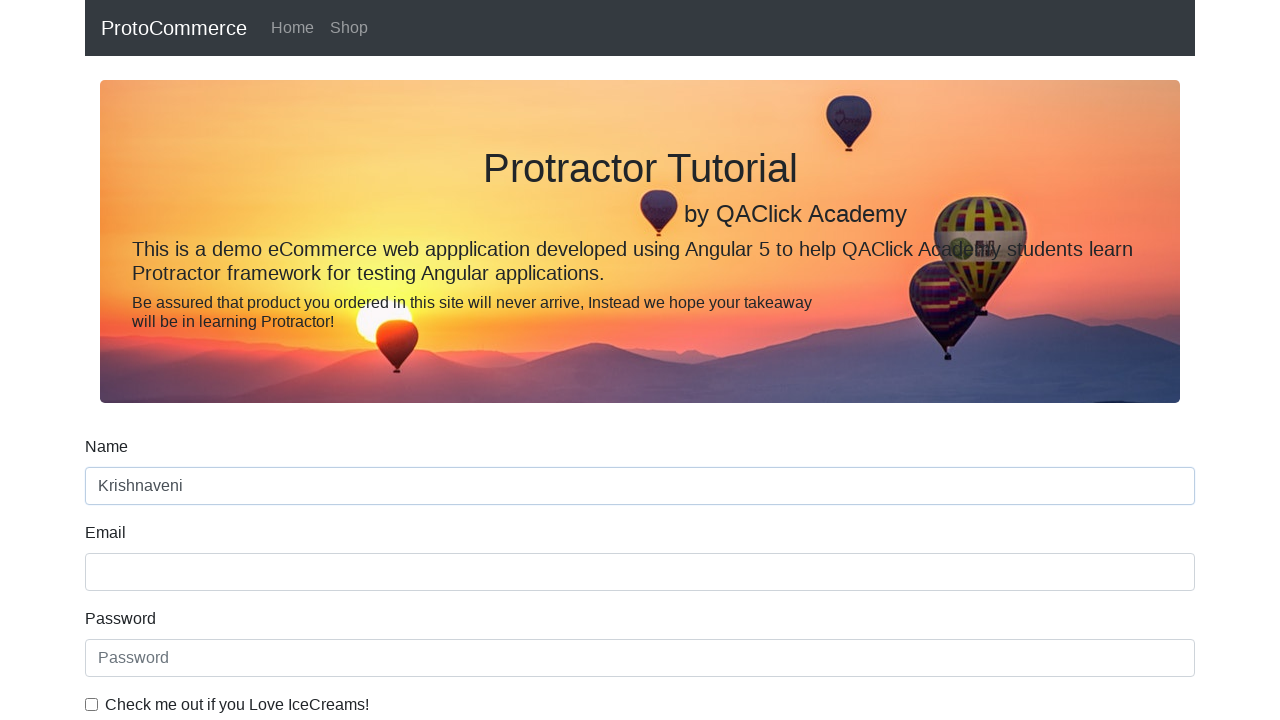

Filled email field with 'krishnaveni@gmail.com' on input[name='email']
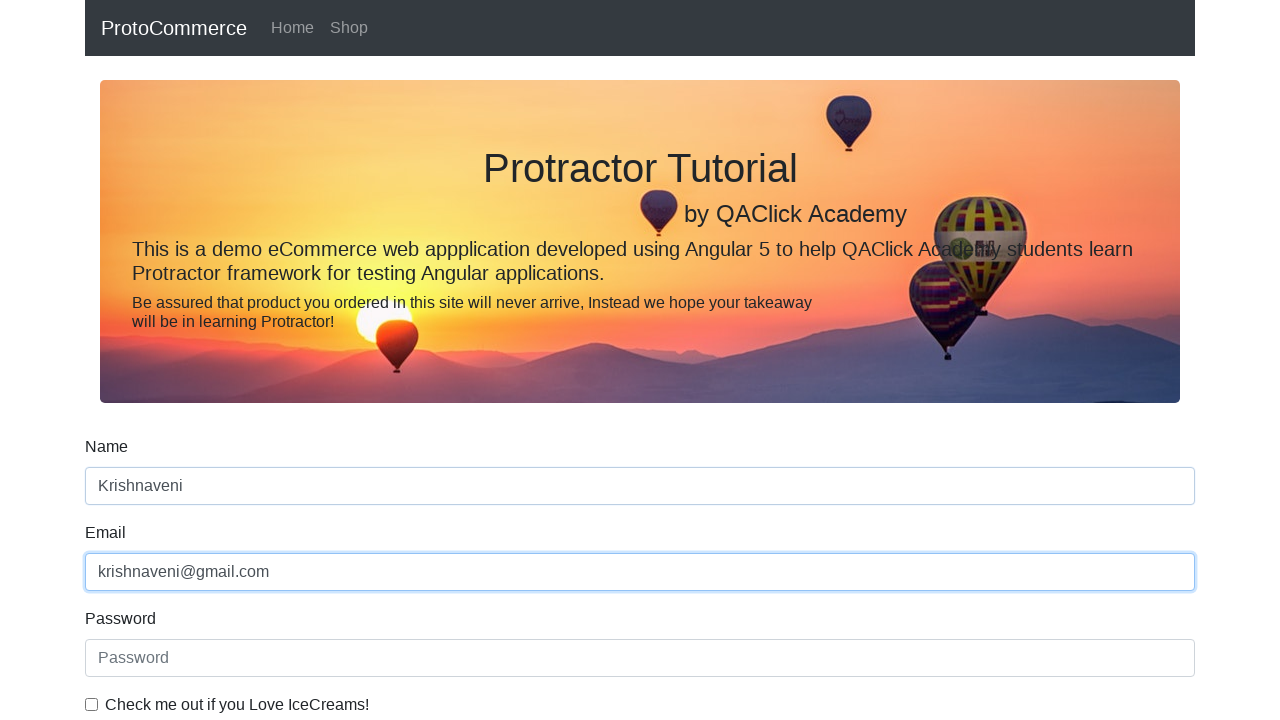

Filled password field with 'krishna@345' on #exampleInputPassword1
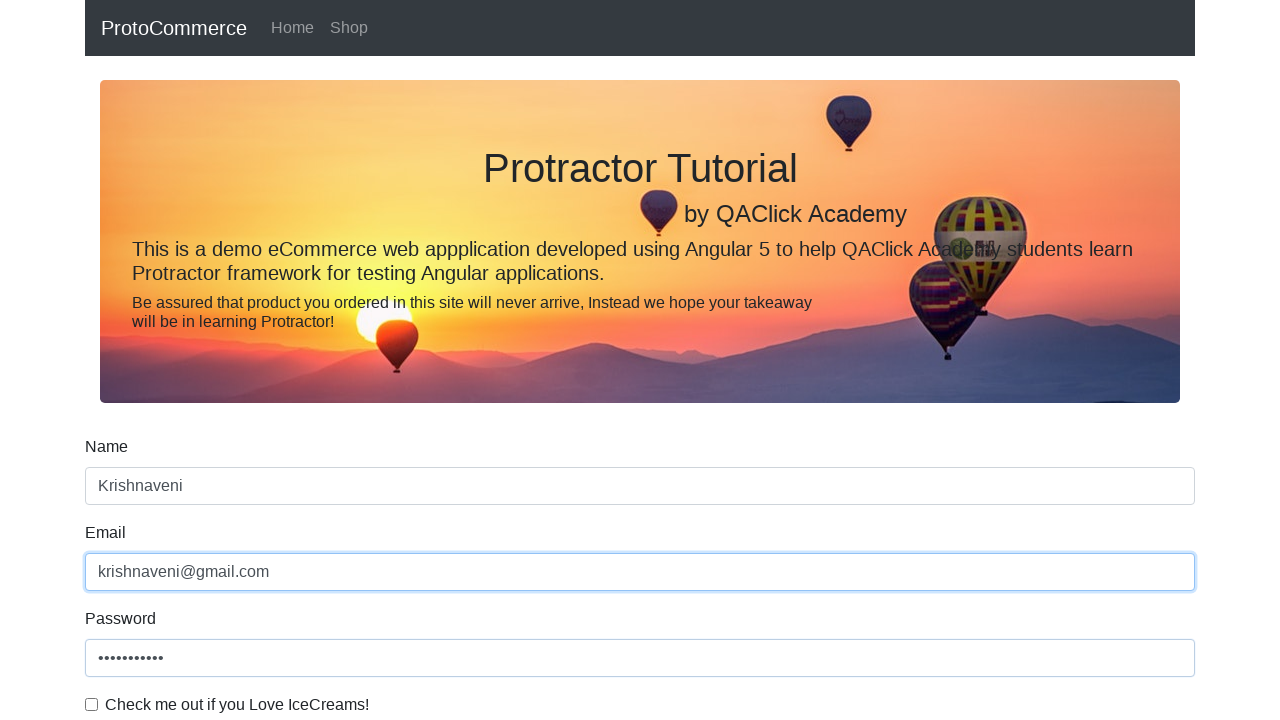

Selected 'Female' from gender dropdown on select.form-control
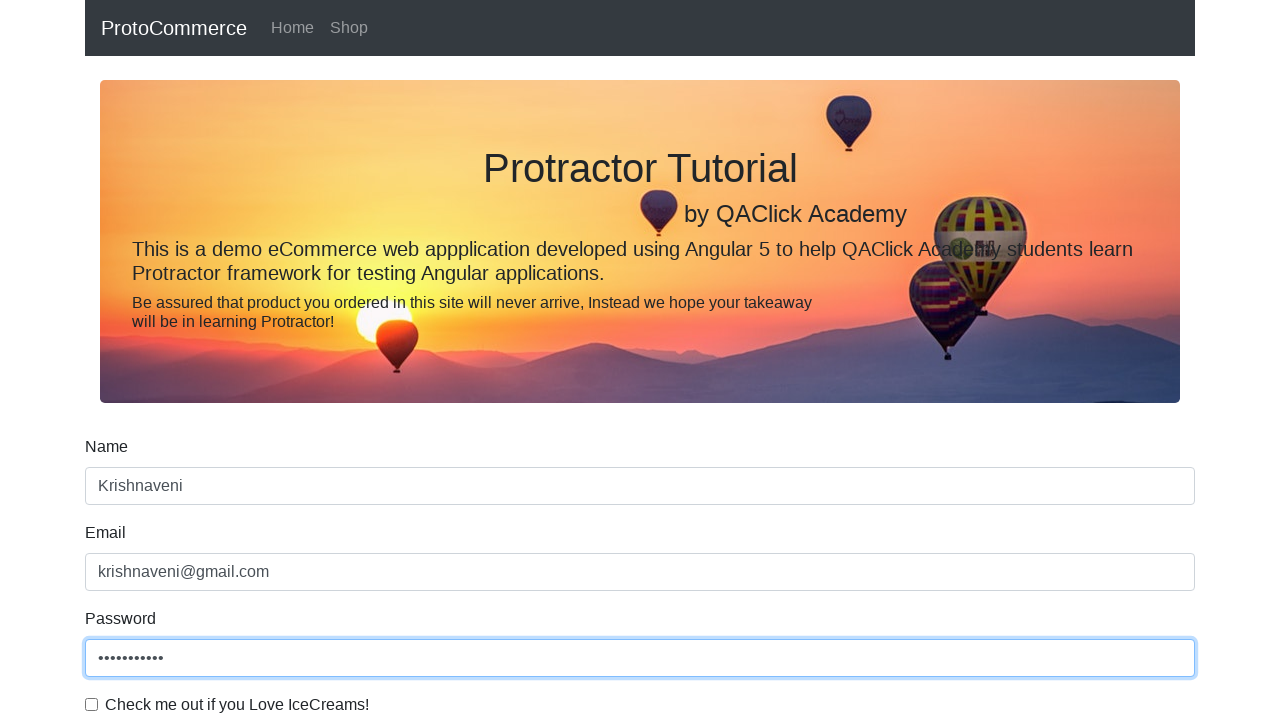

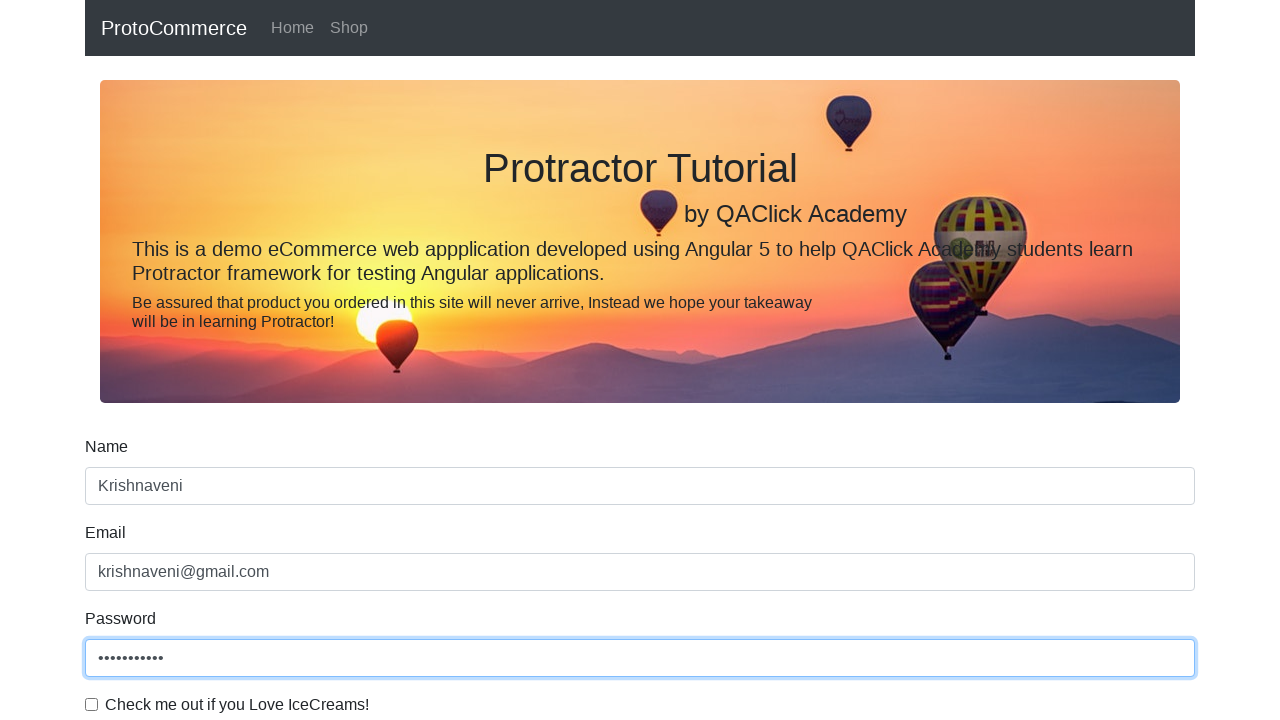